Tests browser window handling by opening new tabs and windows, switching between them, and verifying content in each window

Starting URL: https://demoqa.com/browser-windows

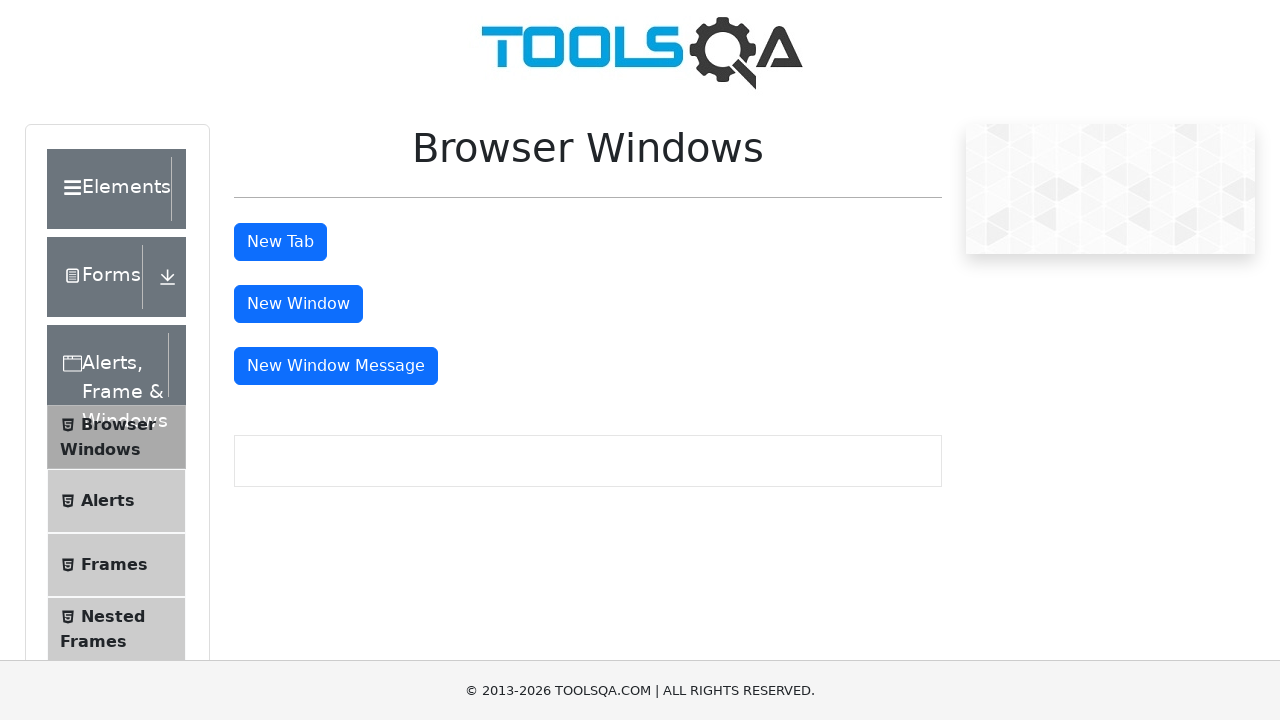

Stored main page context for later reference
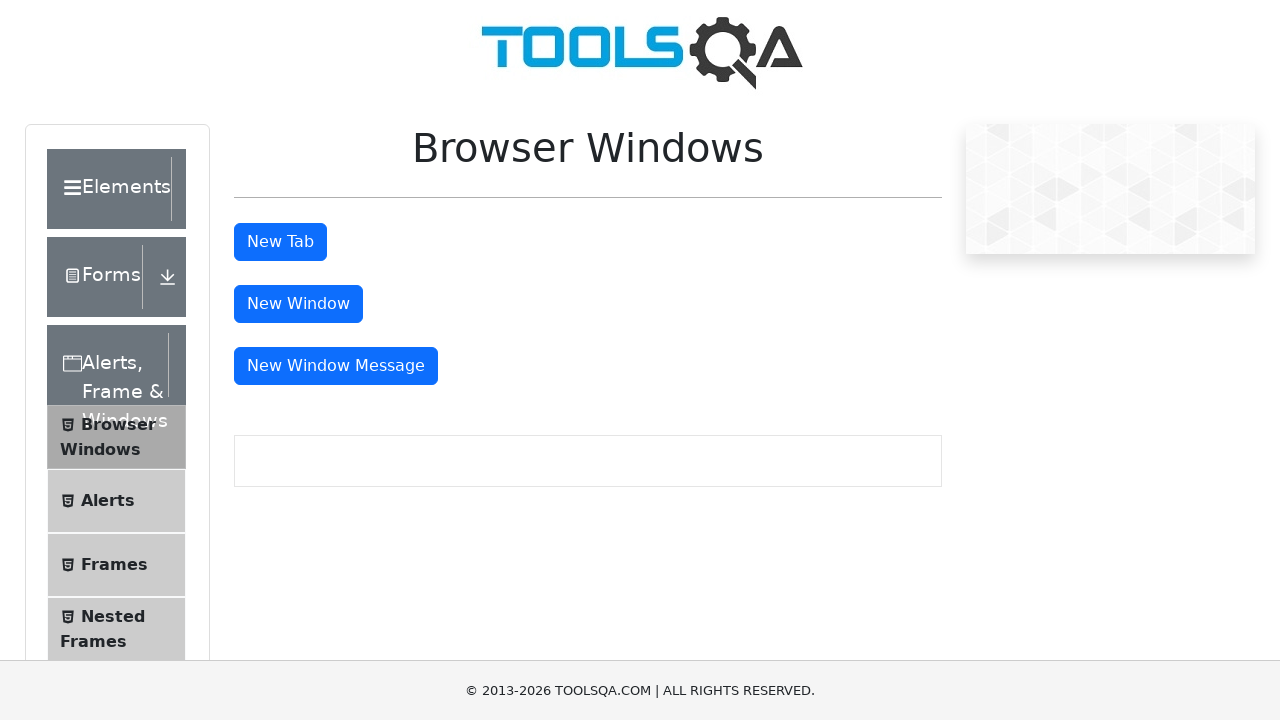

Clicked button to open new tab at (280, 242) on #tabButton
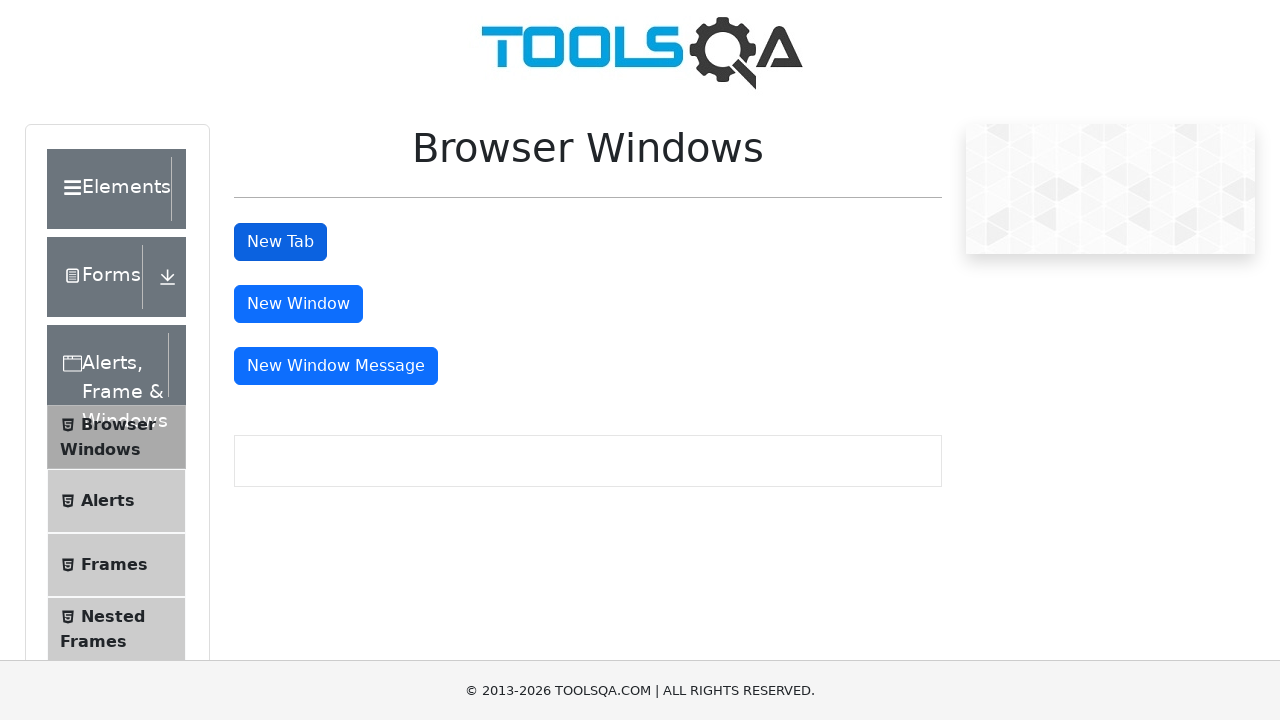

Clicked button to open new window at (298, 304) on #windowButton
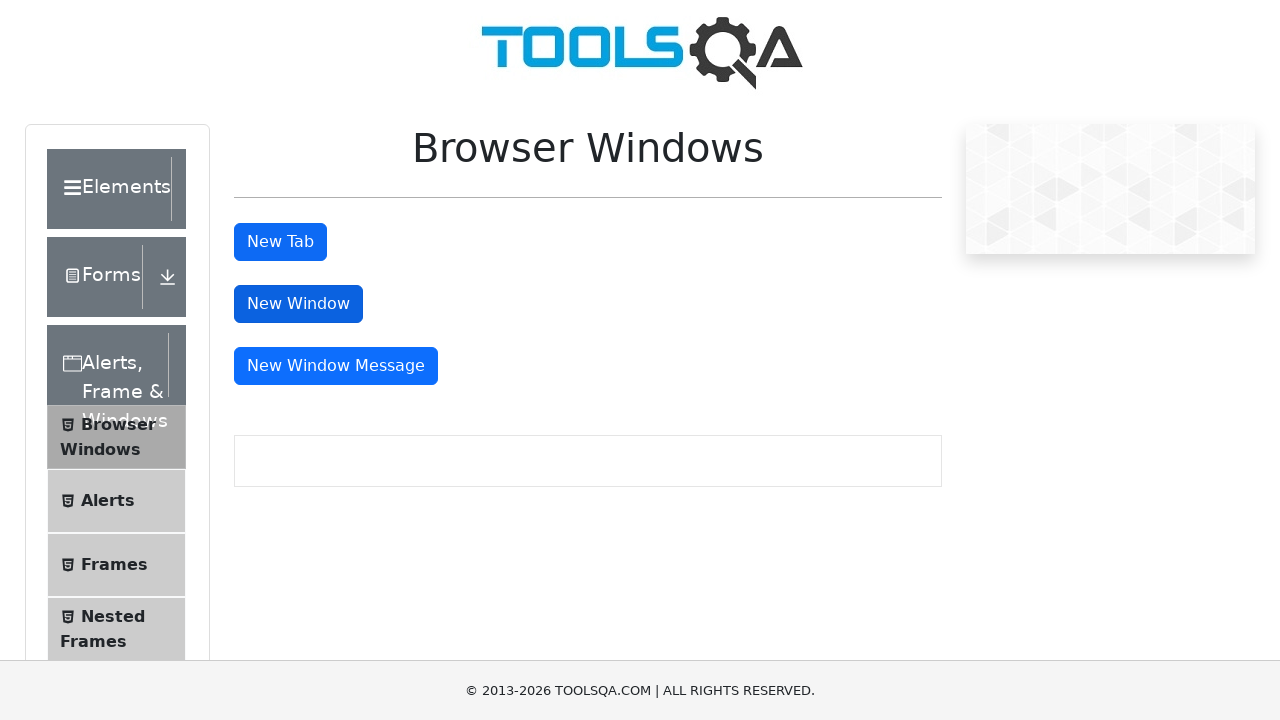

Clicked button to open message window at (336, 366) on #messageWindowButton
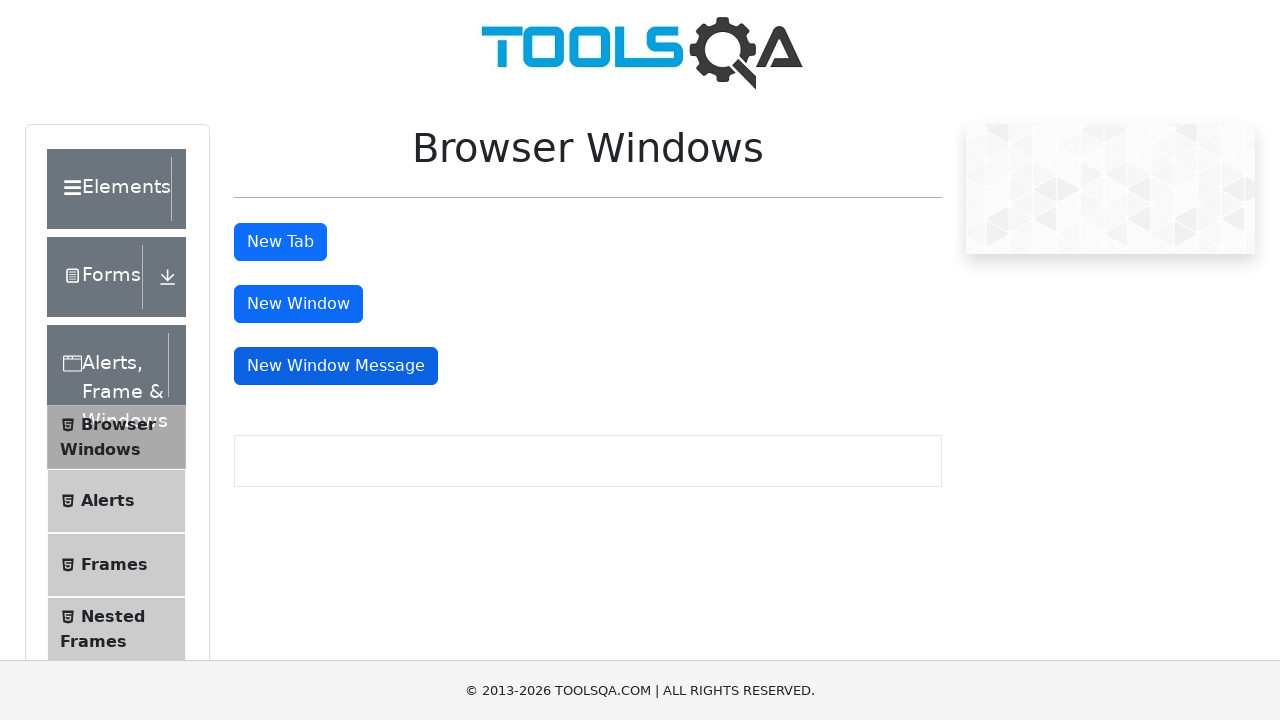

Retrieved all open pages from context
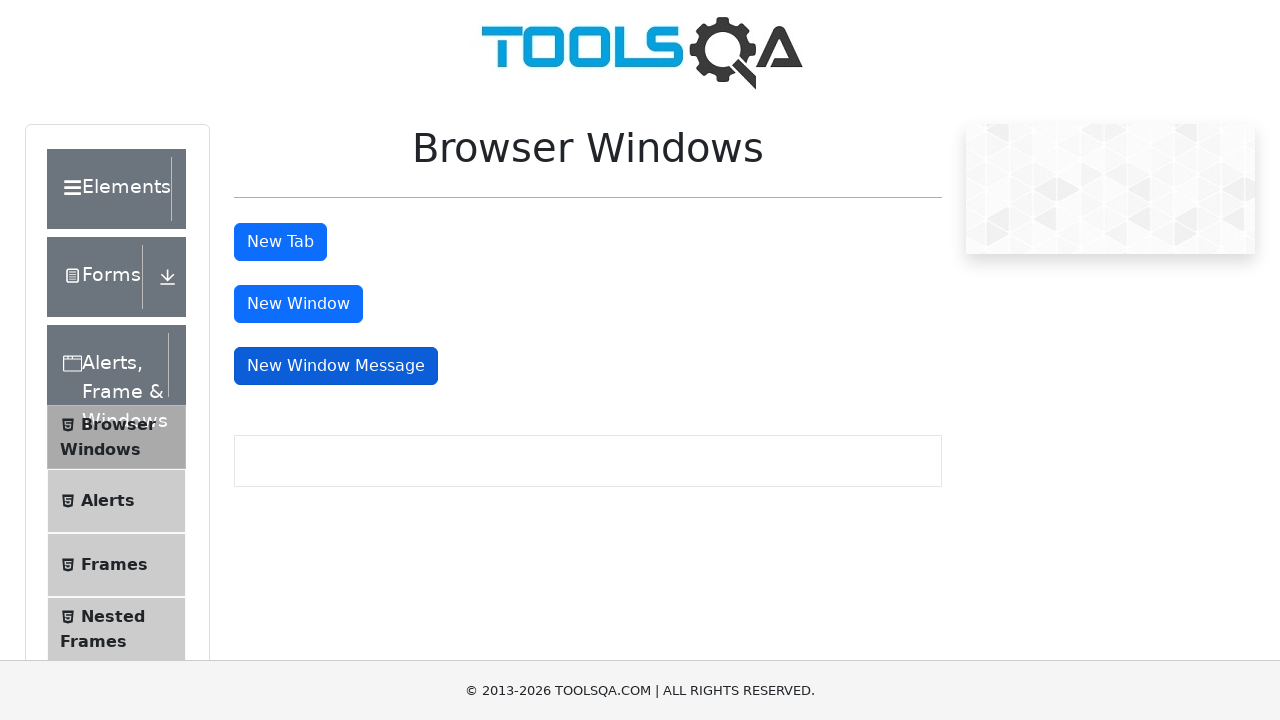

Brought new page/tab to front
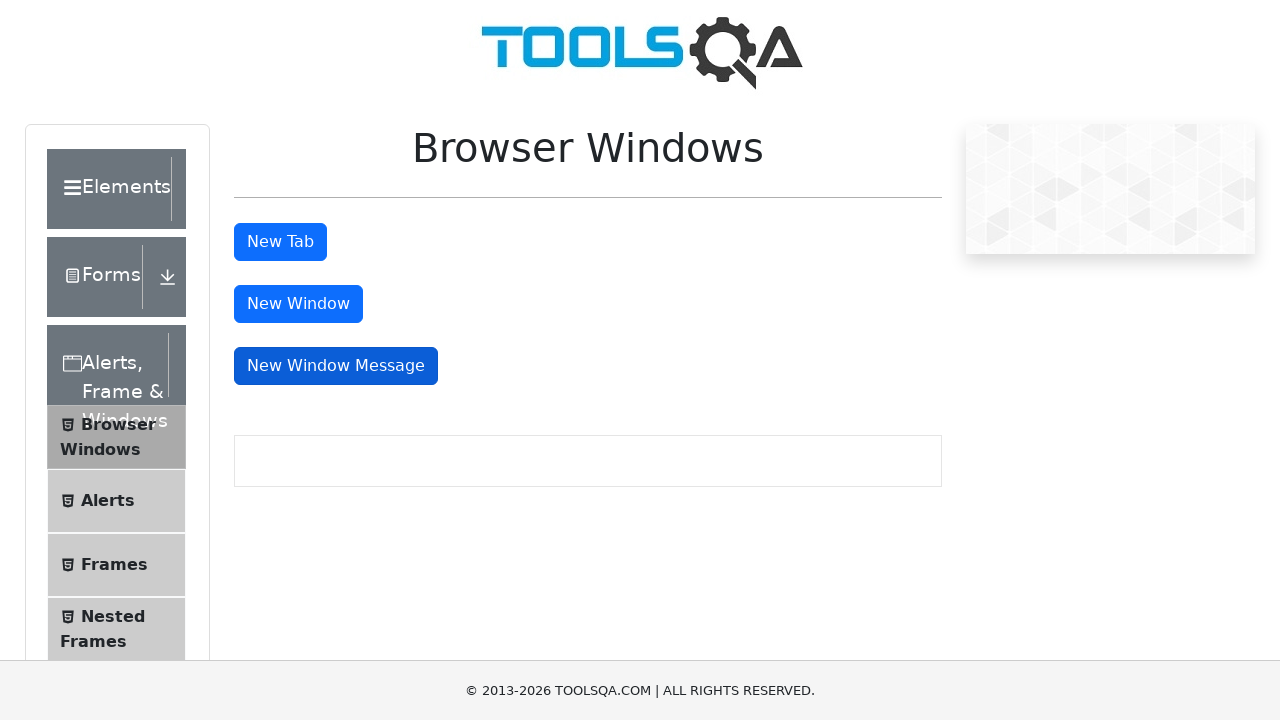

Retrieved body text content: 
This is a sample page



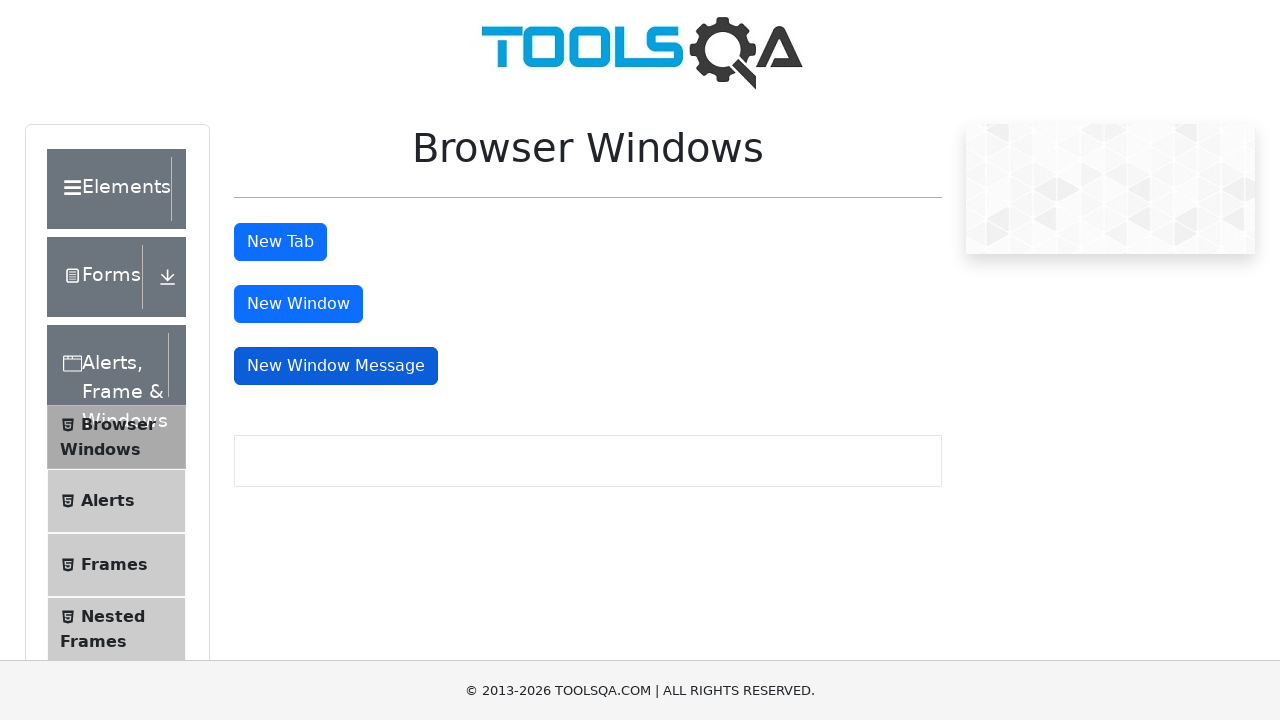

Retrieved page title: no title available
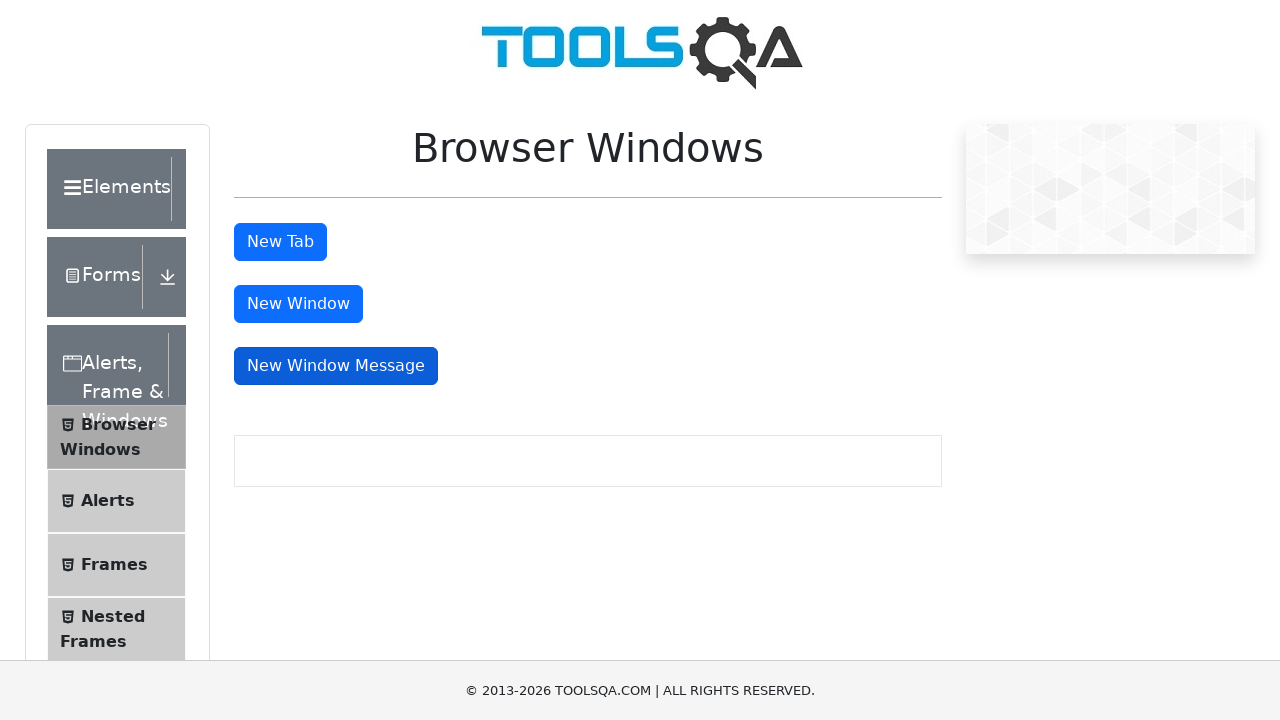

Closed the current page/tab
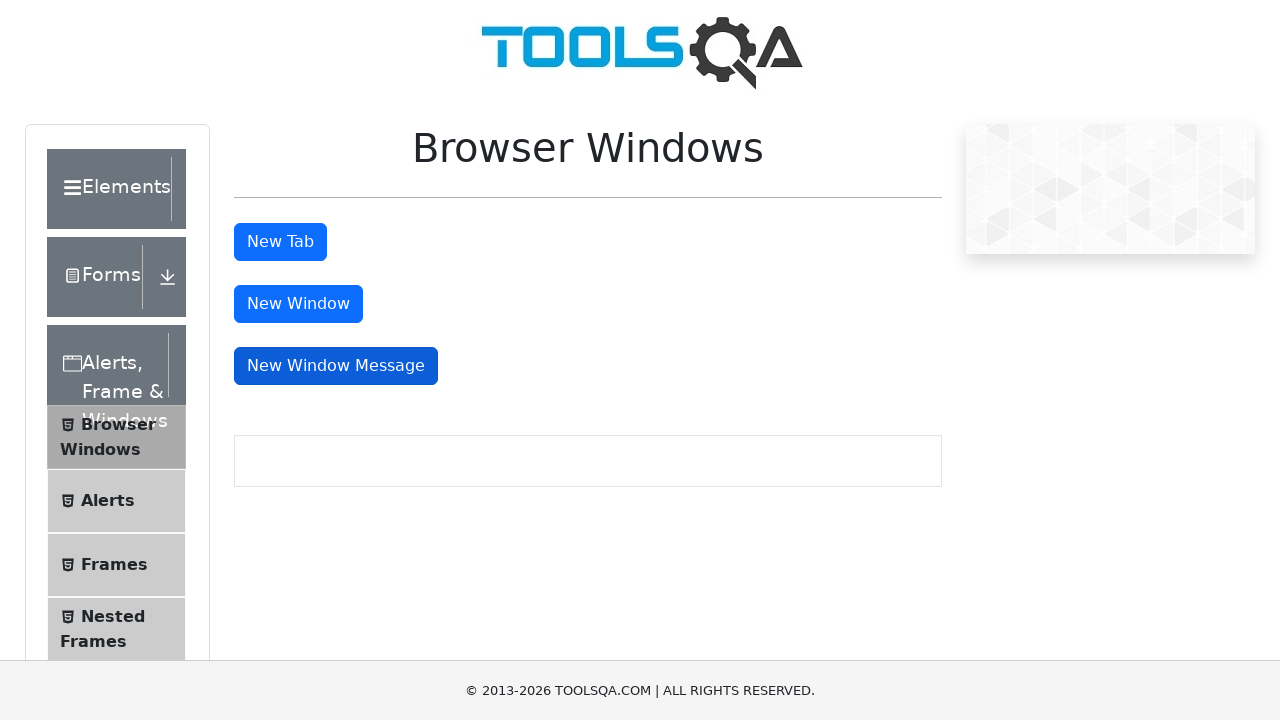

Brought new page/tab to front
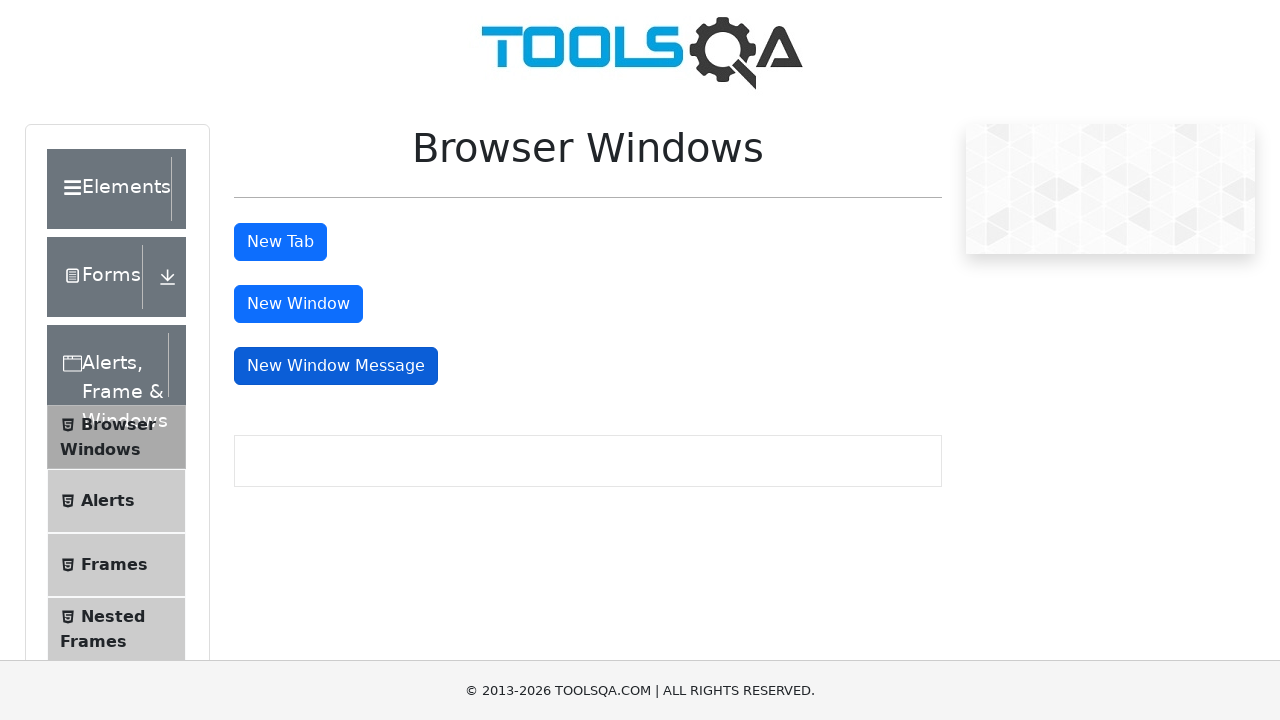

Retrieved body text content: 
This is a sample page



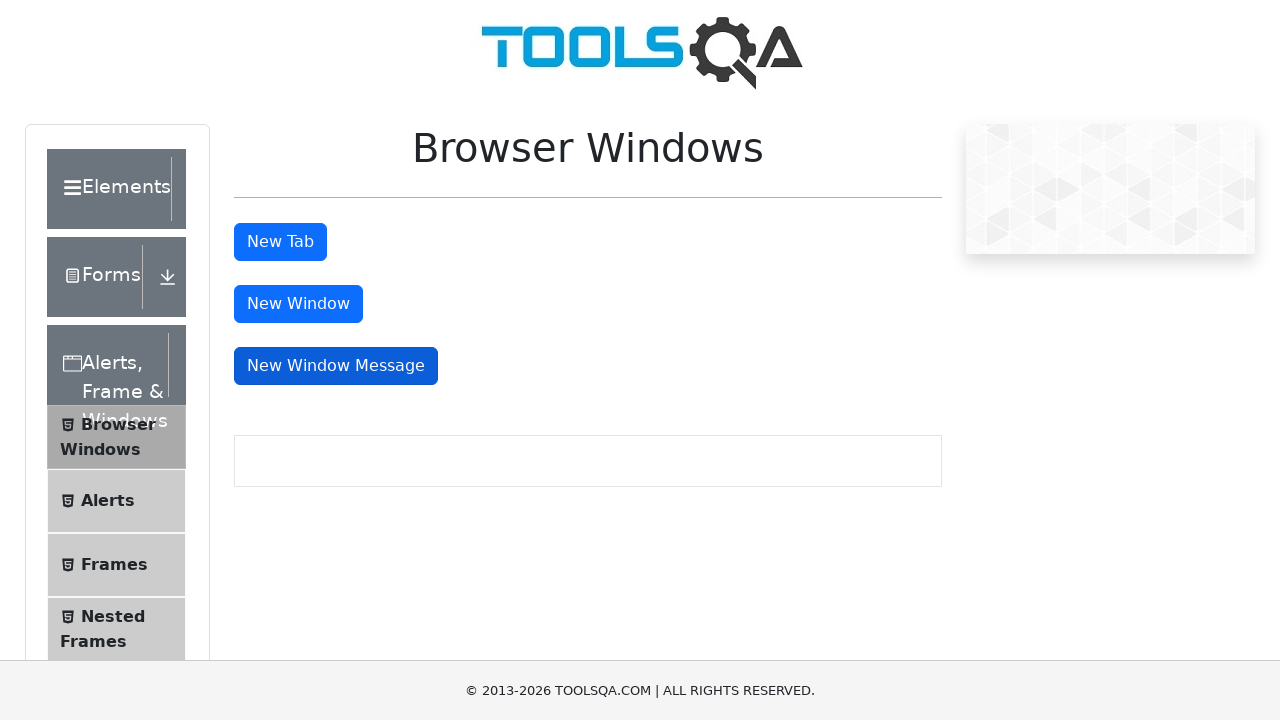

Retrieved page title: no title available
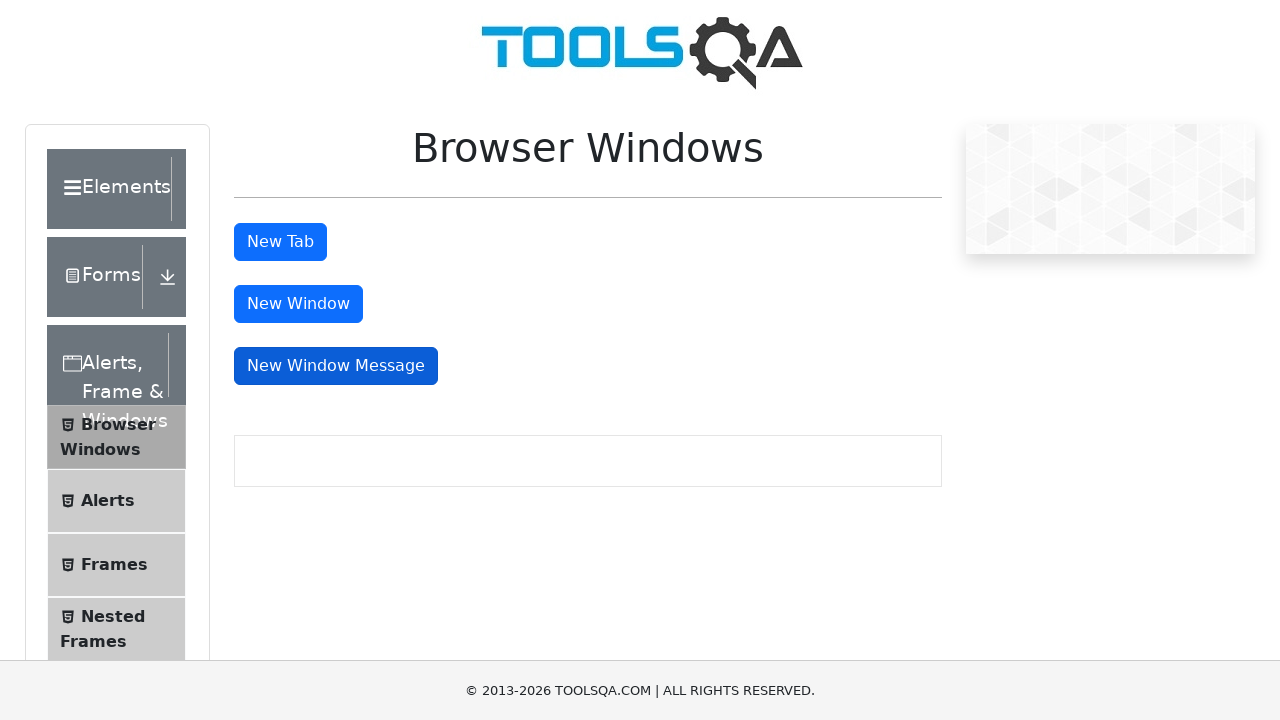

Closed the current page/tab
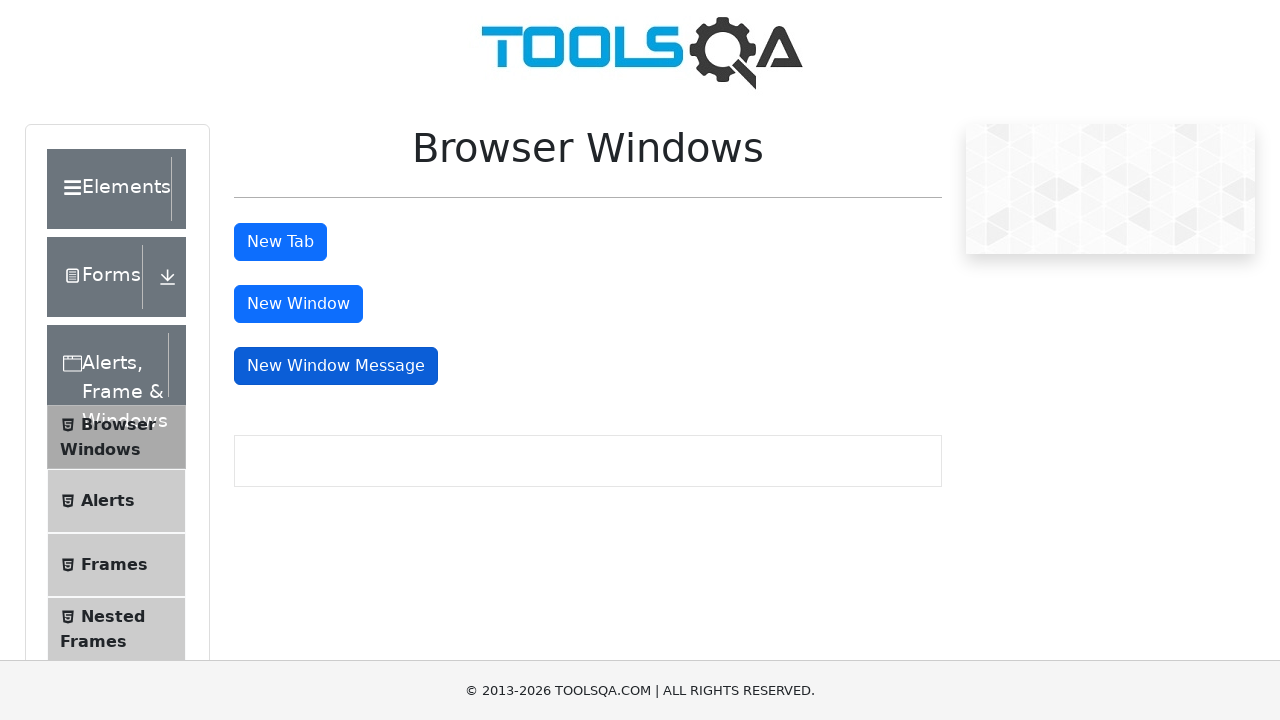

Brought new page/tab to front
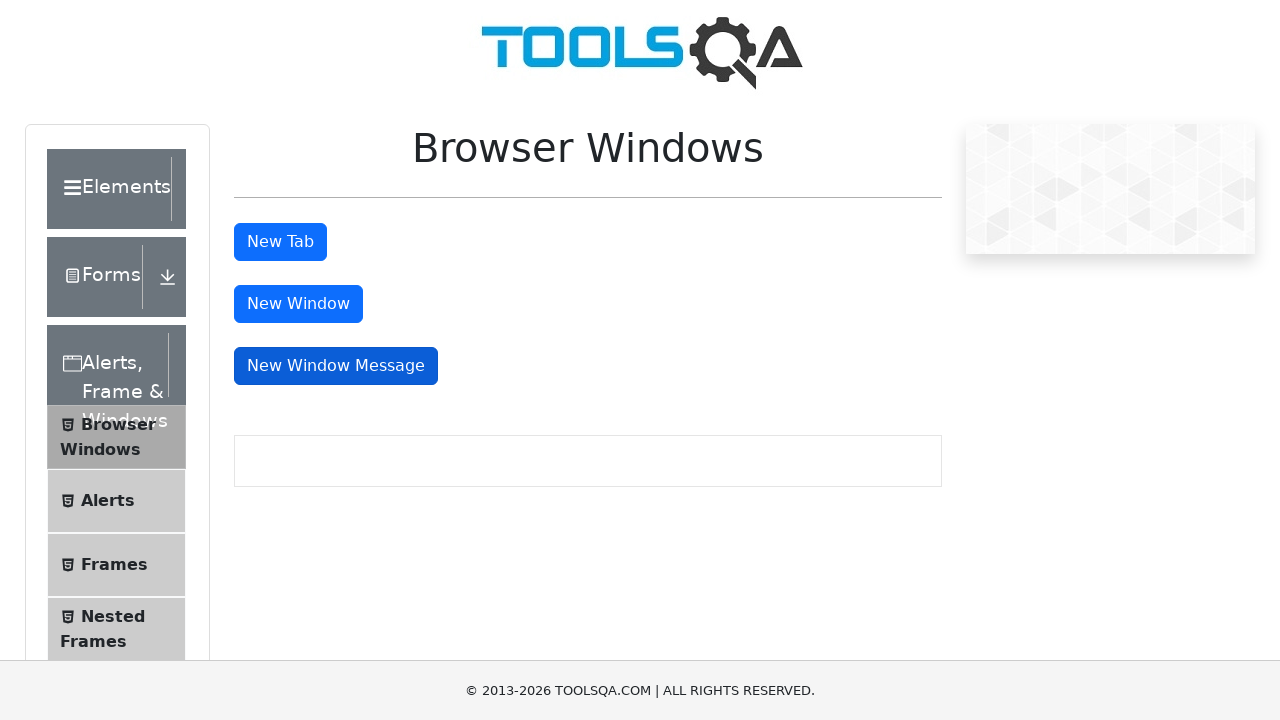

Retrieved body text content: Knowledge increases by sharing but not by saving. 
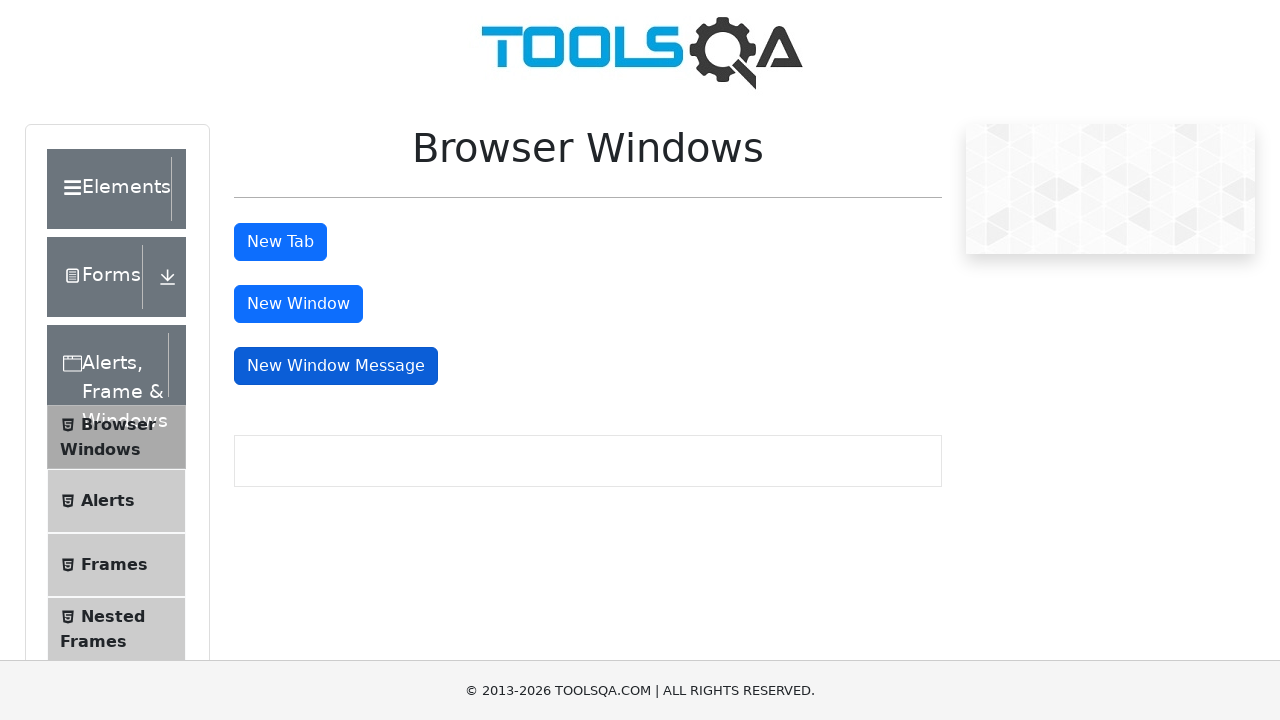

Retrieved page title: no title available
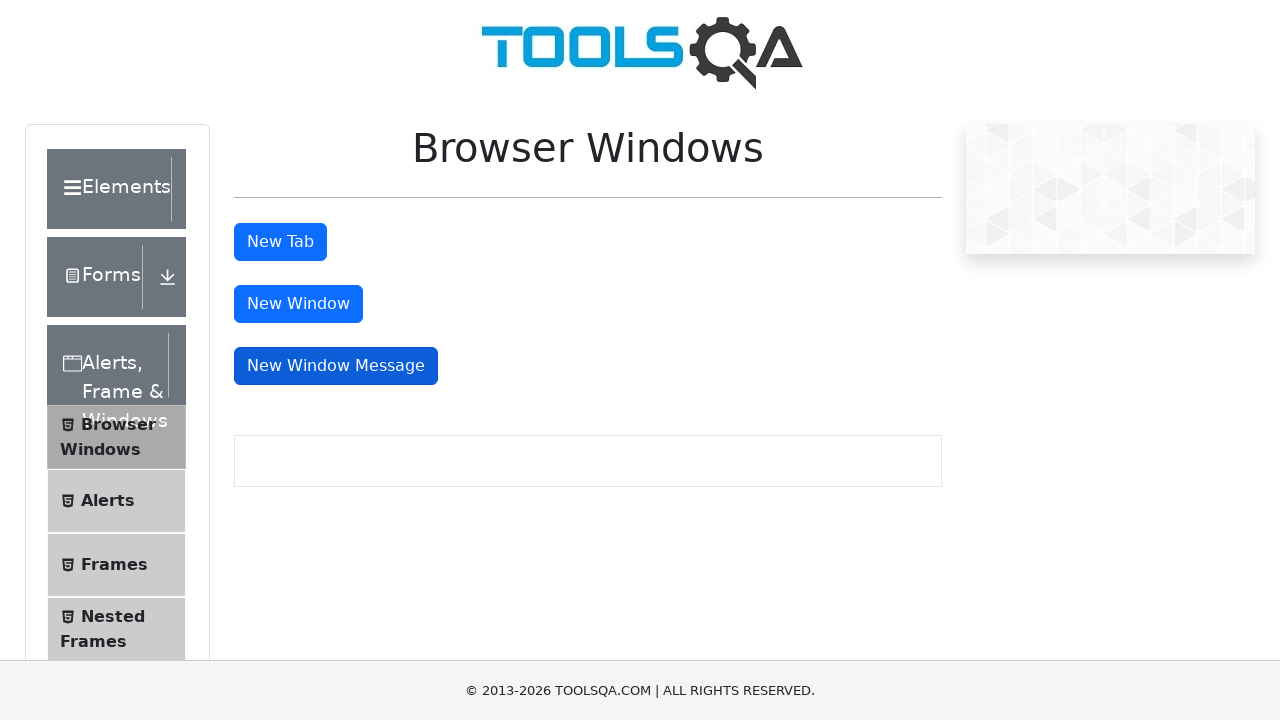

Closed the current page/tab
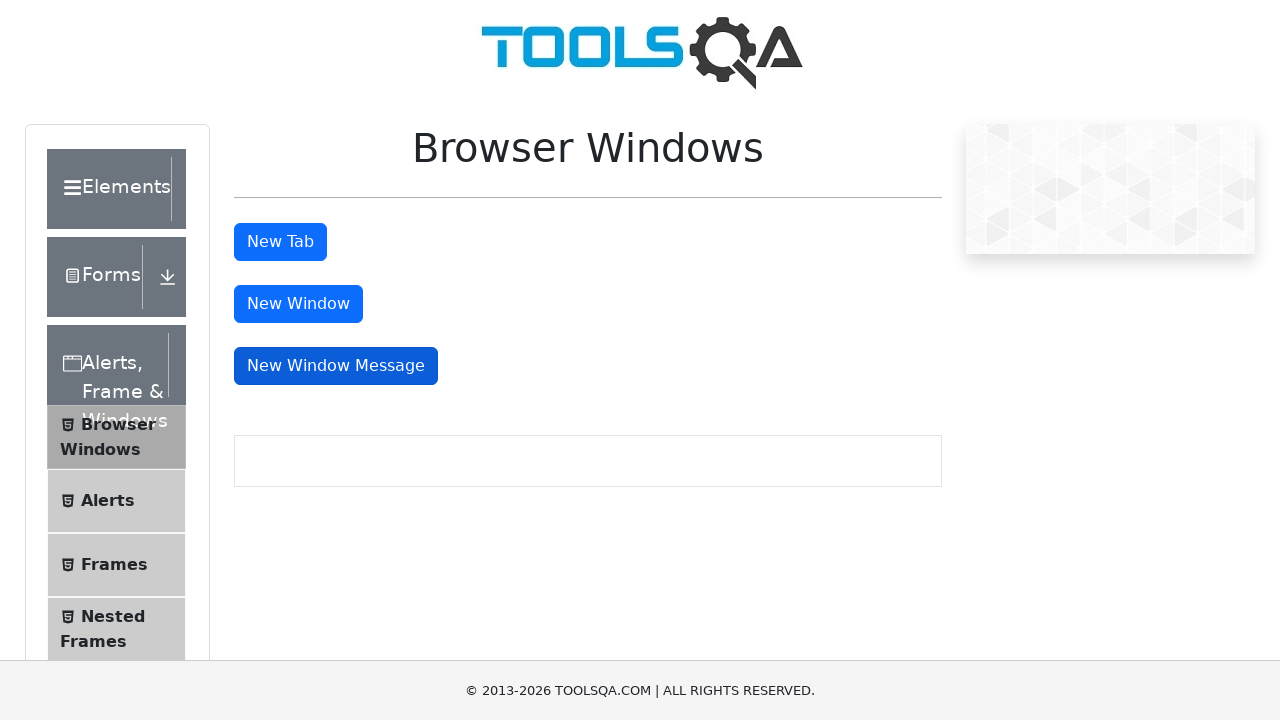

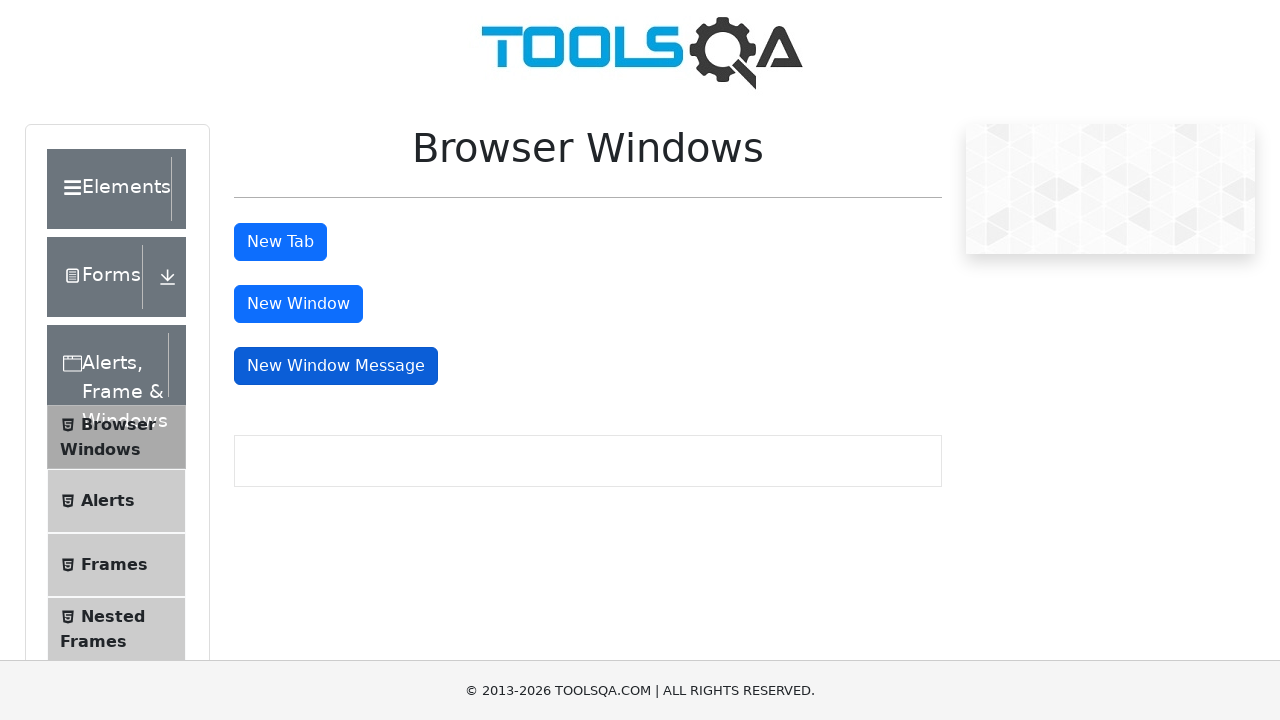